Navigates to Python.org homepage and clicks on a top-level navigation menu item (the 4th tier-1 element with supernav)

Starting URL: https://www.python.org/

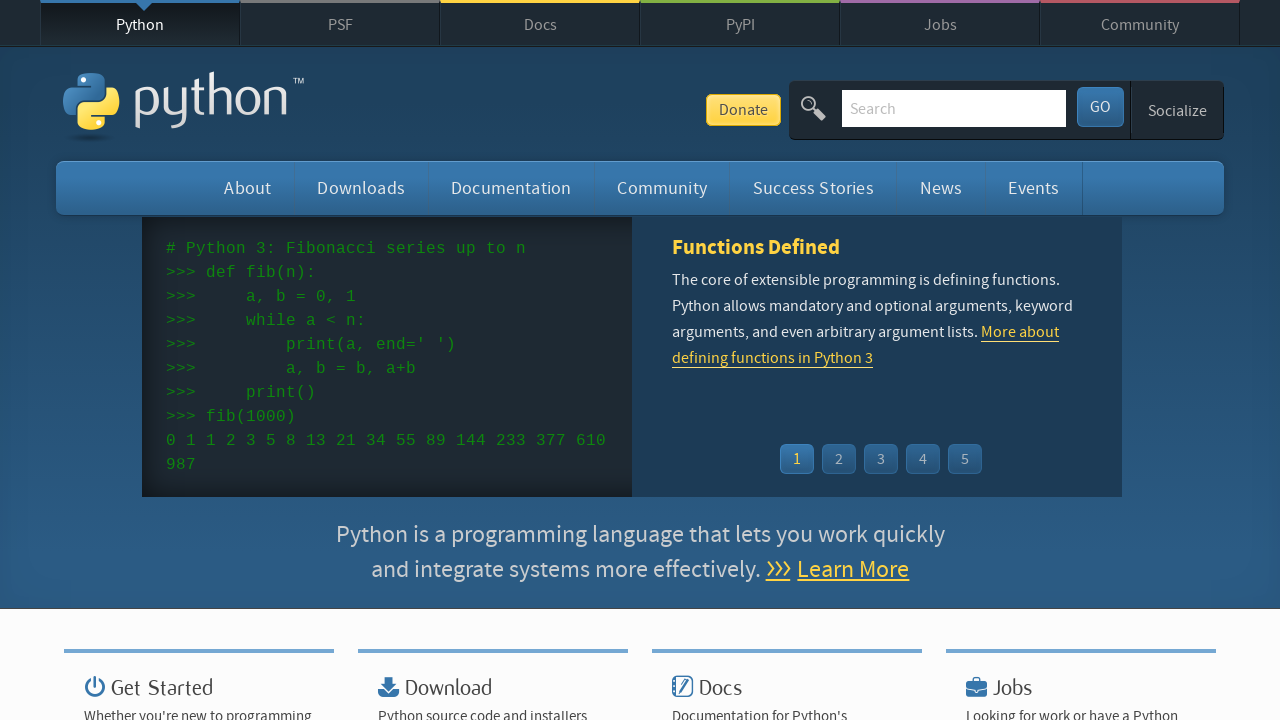

Navigated to Python.org homepage
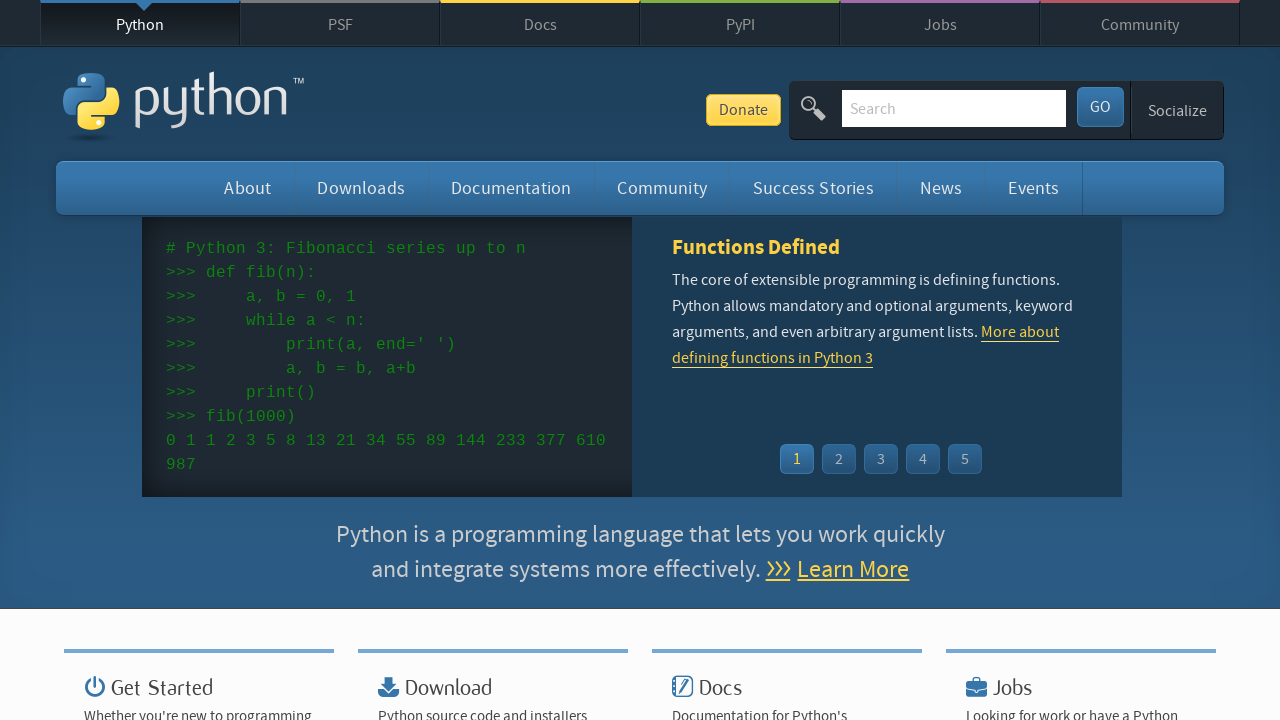

Page DOM content loaded
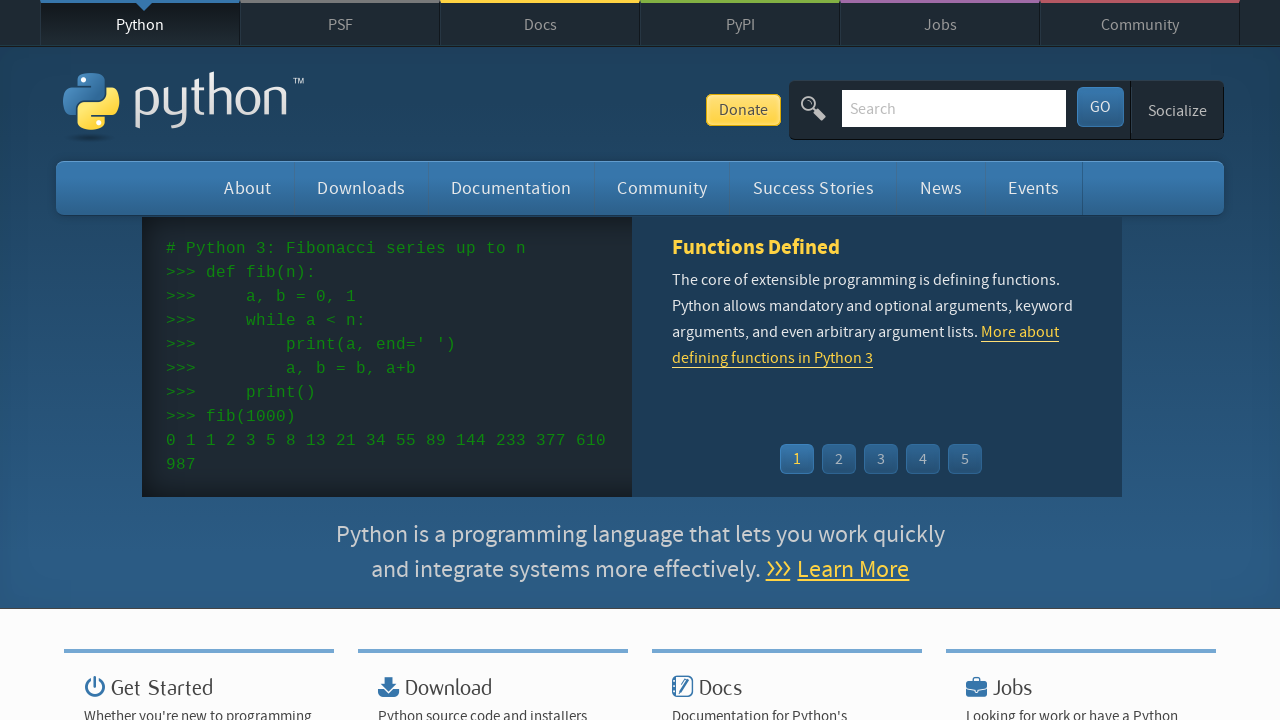

Clicked on 4th tier-1 navigation menu item with supernav at (662, 188) on li.tier-1.element-4.with-supernav
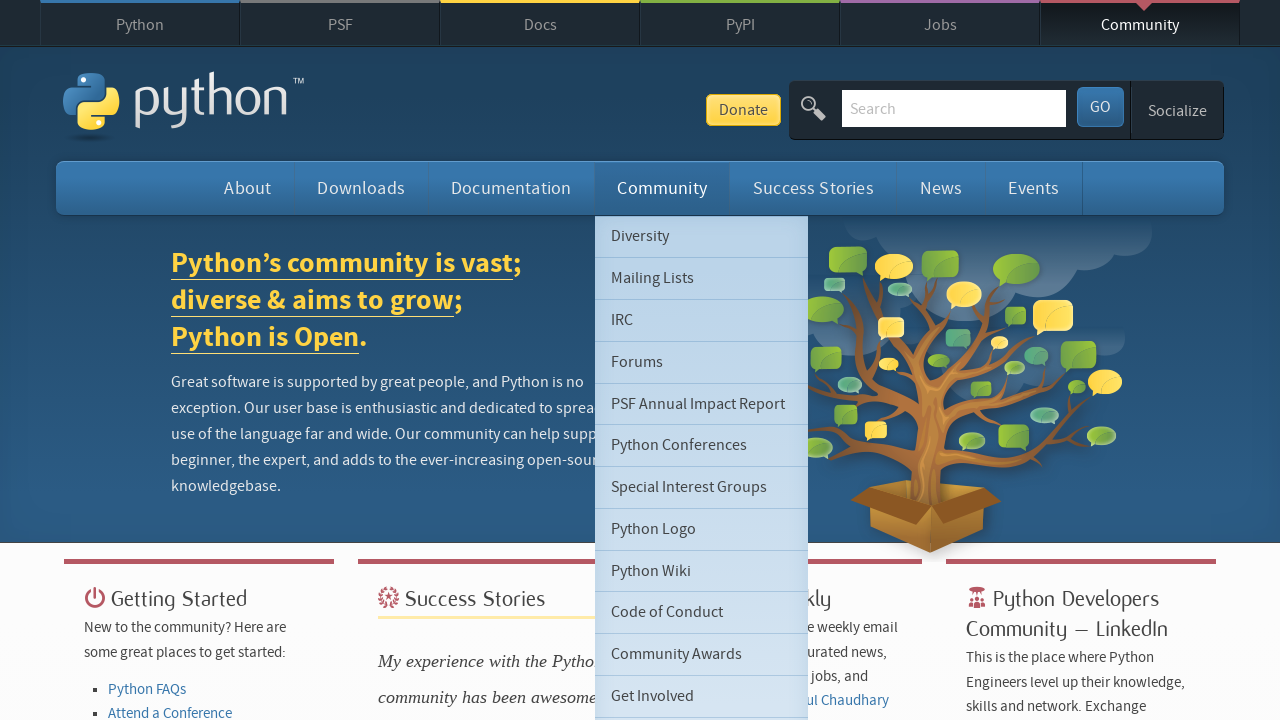

Waited for navigation/dropdown to appear
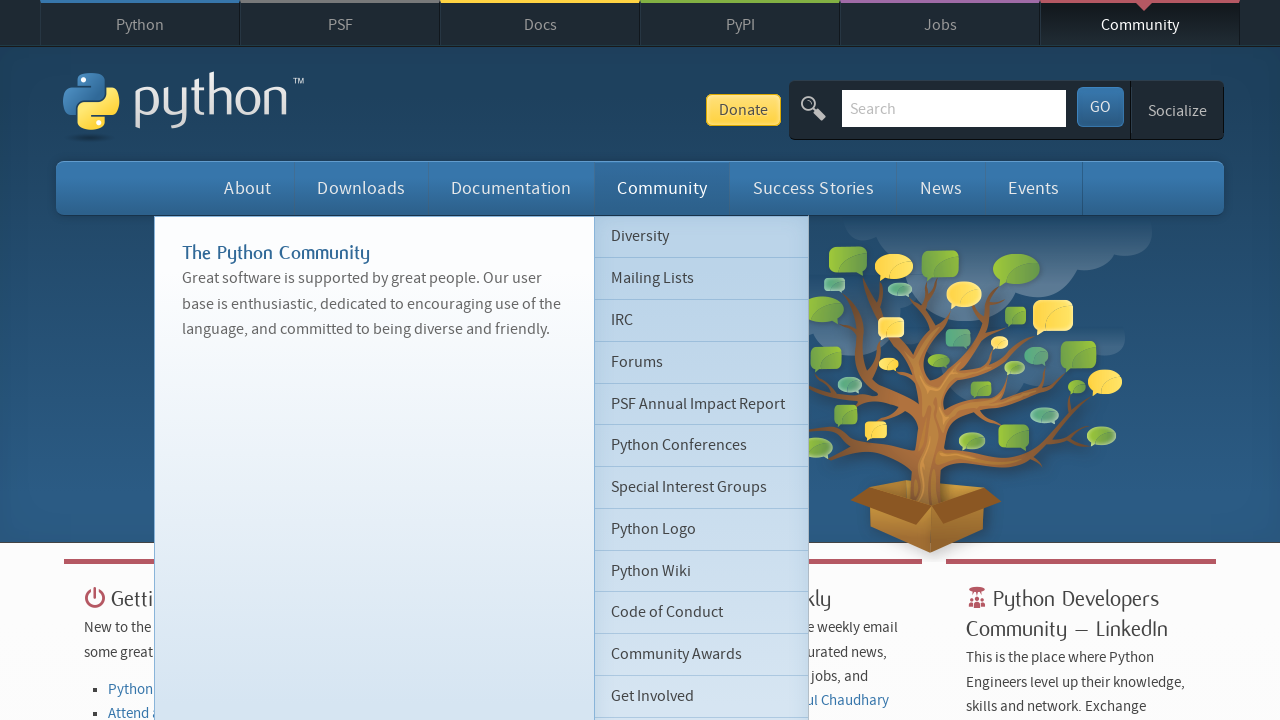

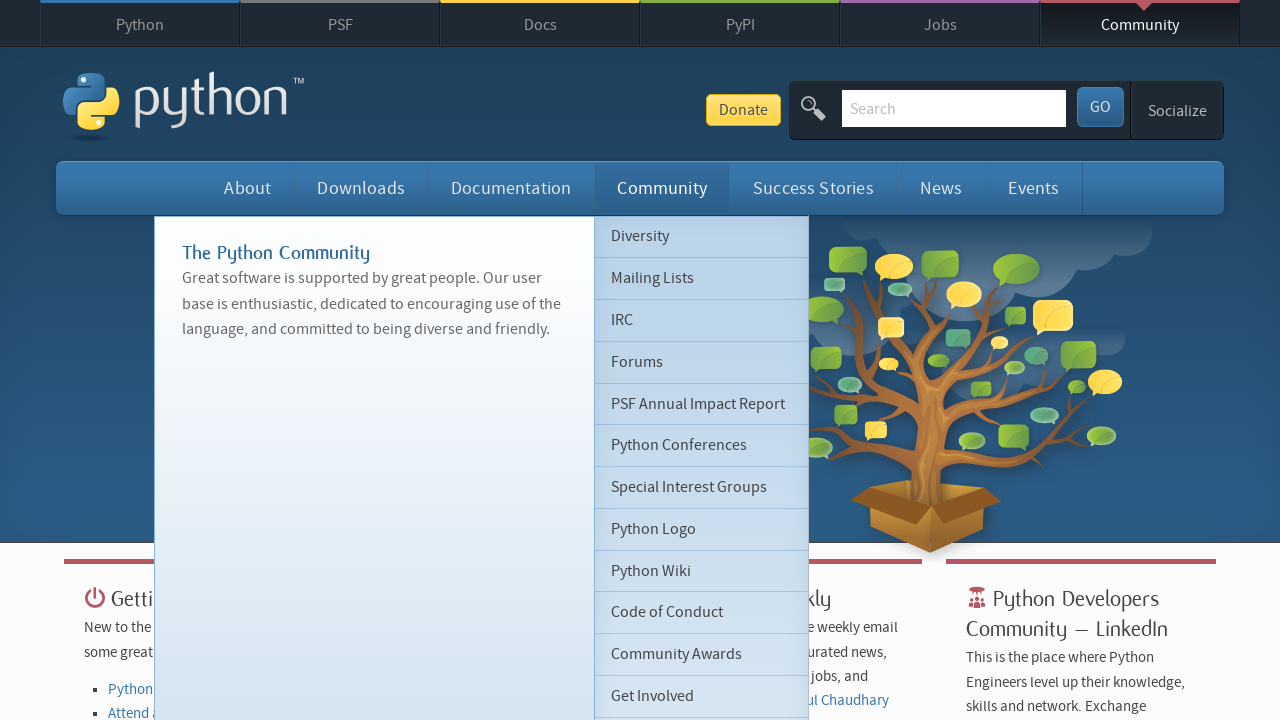